Tests radio button selection by clicking through all radio buttons and verifying mutual exclusivity

Starting URL: https://kristinek.github.io/site/examples/actions

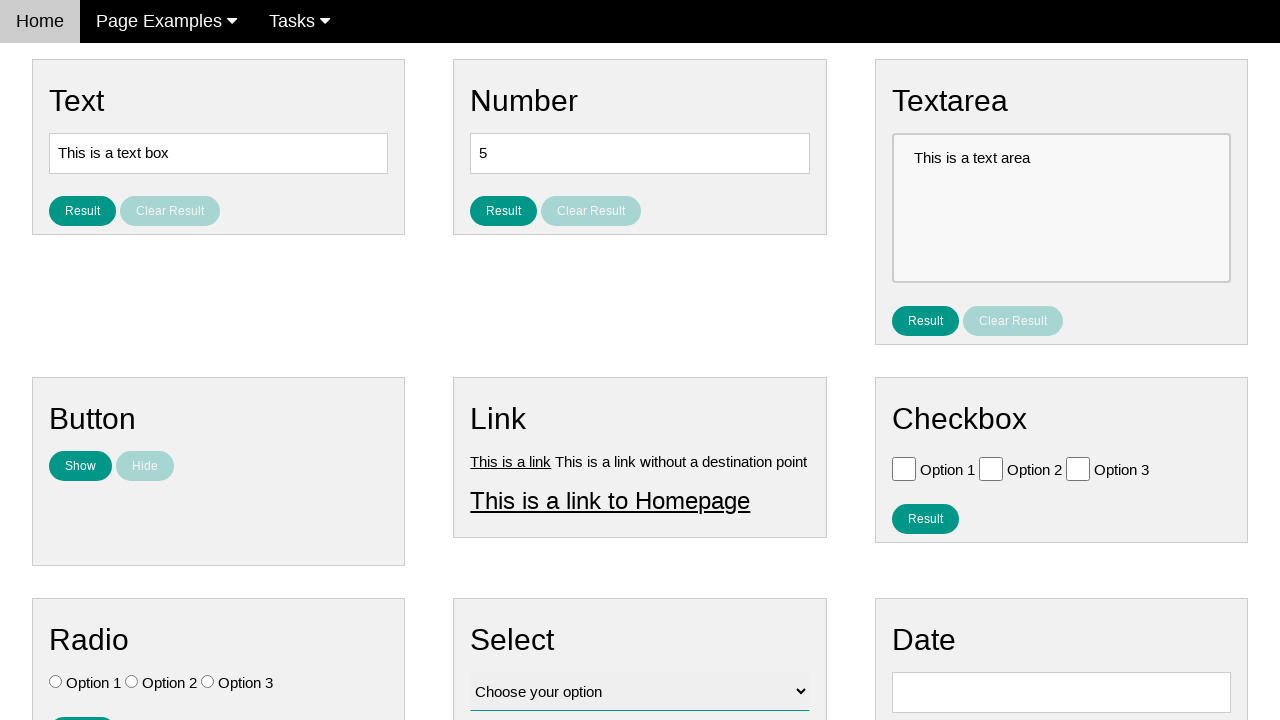

Located all radio buttons on the page
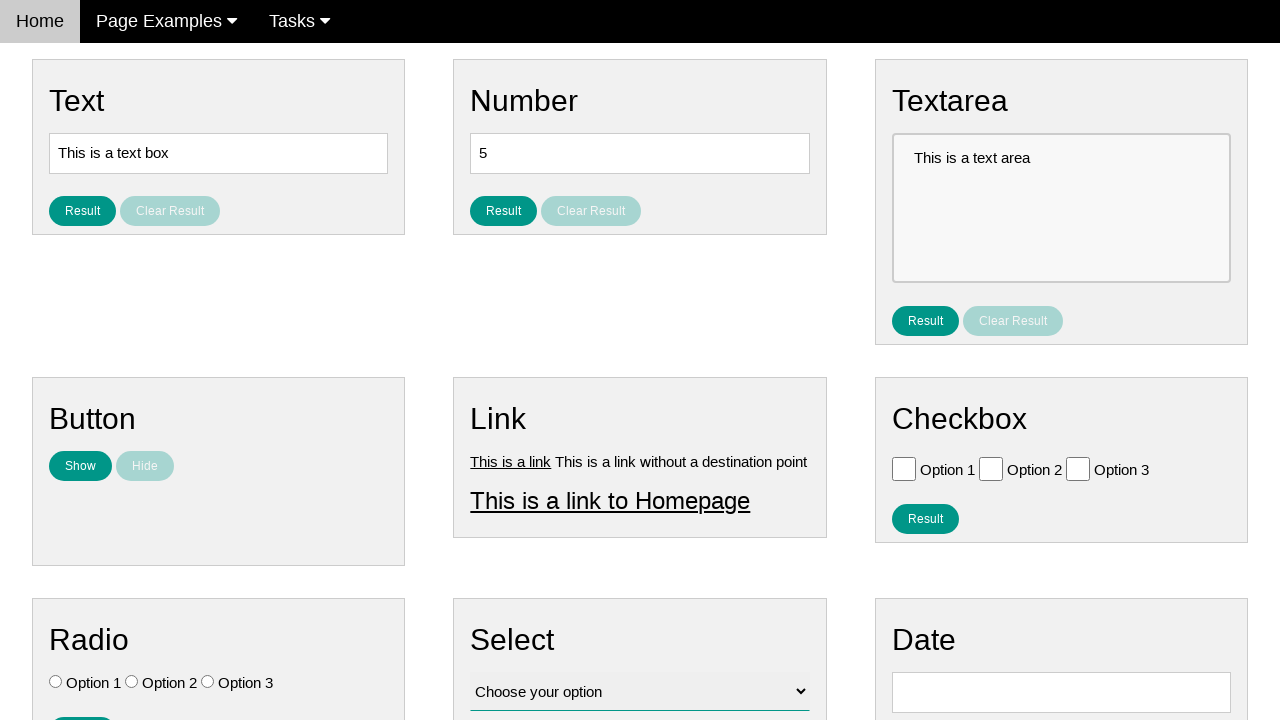

Counted 3 radio buttons available
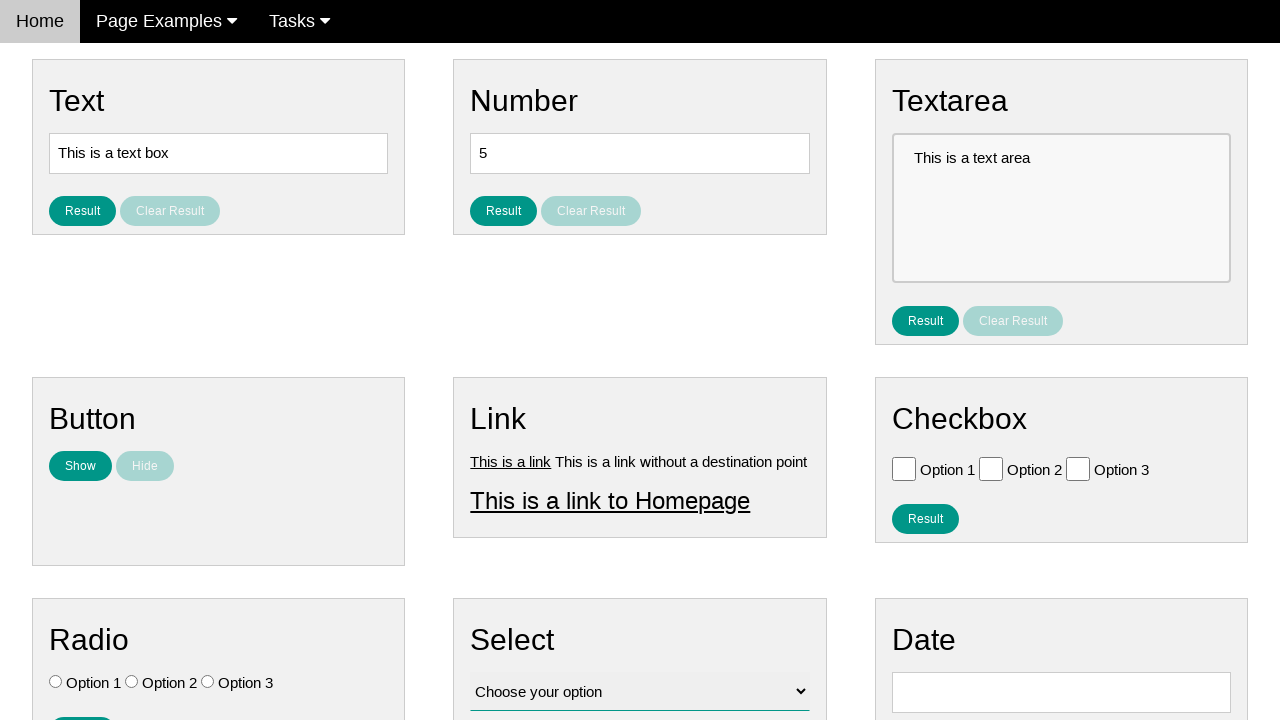

Clicked radio button 1 of 3 at (56, 682) on .w3-check[type='radio'] >> nth=0
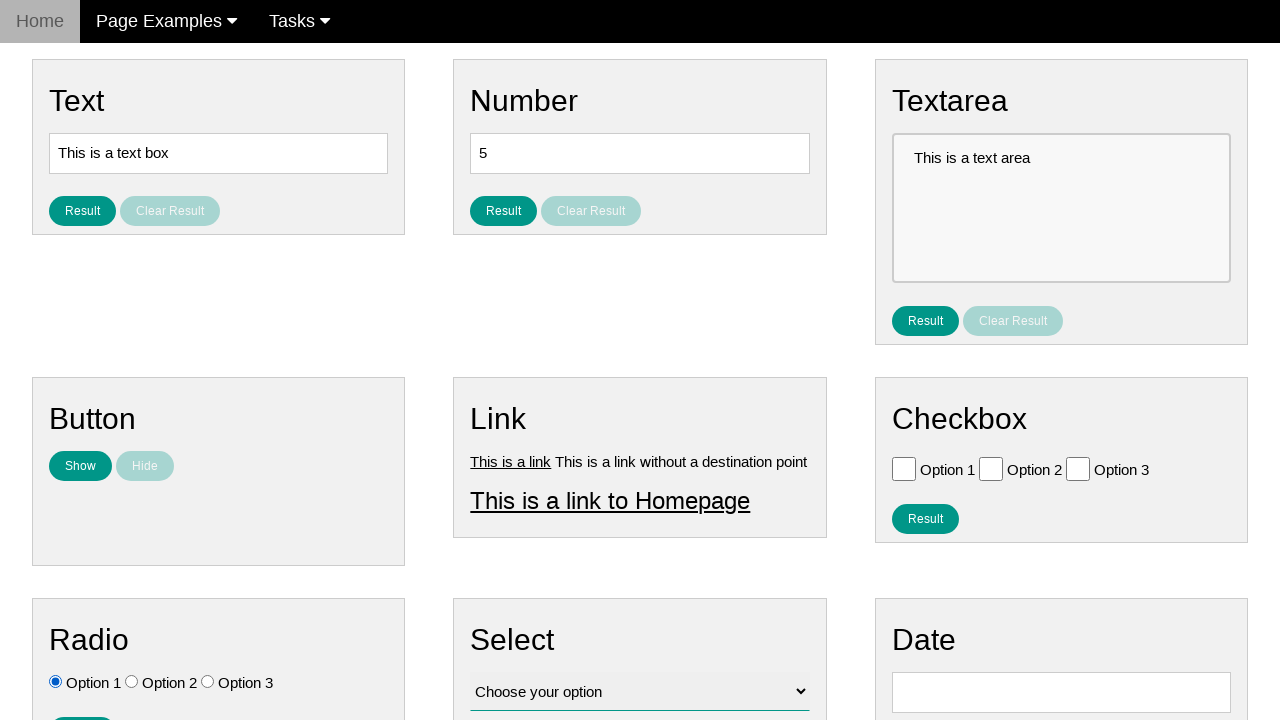

Clicked radio button 2 of 3 at (132, 682) on .w3-check[type='radio'] >> nth=1
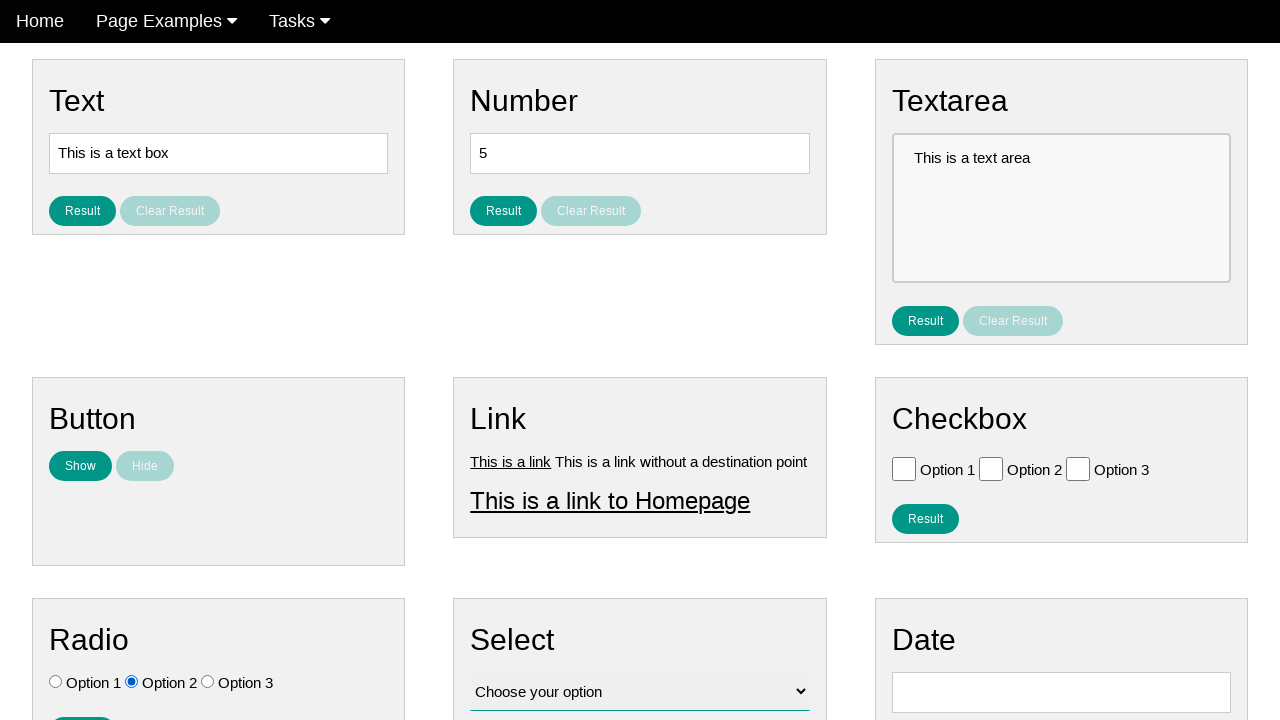

Clicked radio button 3 of 3 at (208, 682) on .w3-check[type='radio'] >> nth=2
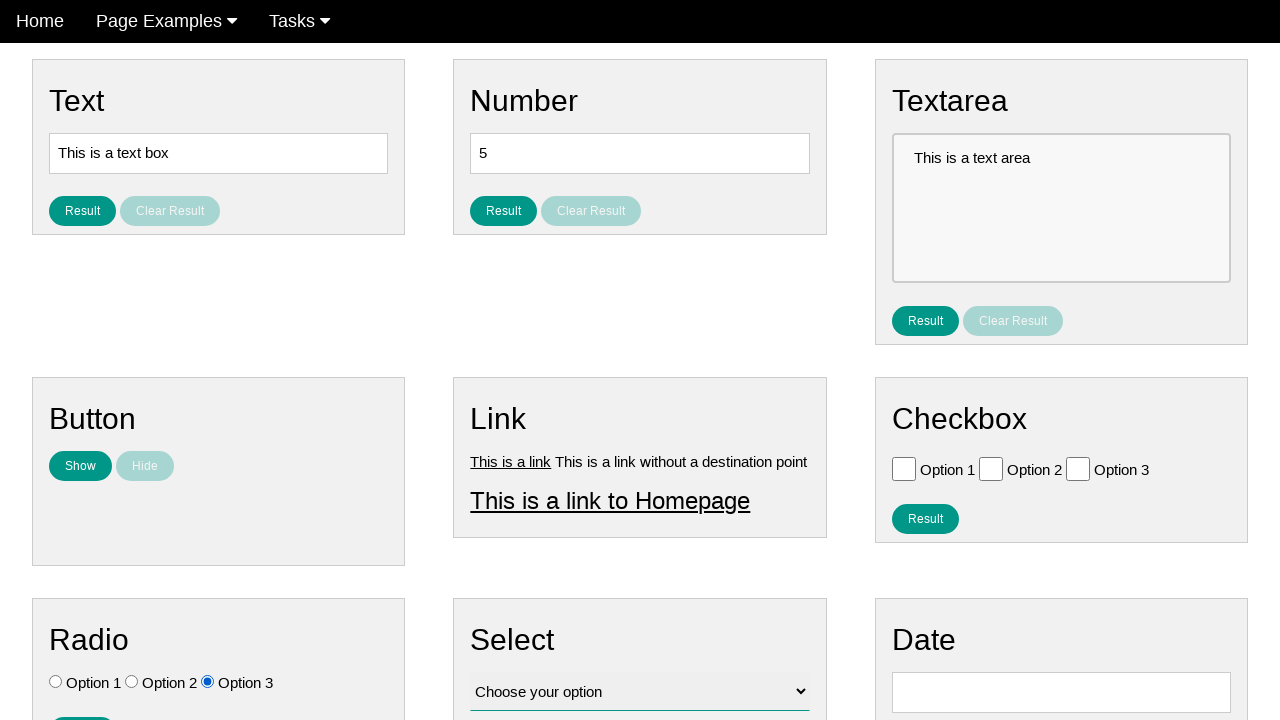

Clicked 'Option 2' radio button to verify mutual exclusivity at (132, 682) on .w3-check[value='Option 2'][type='radio']
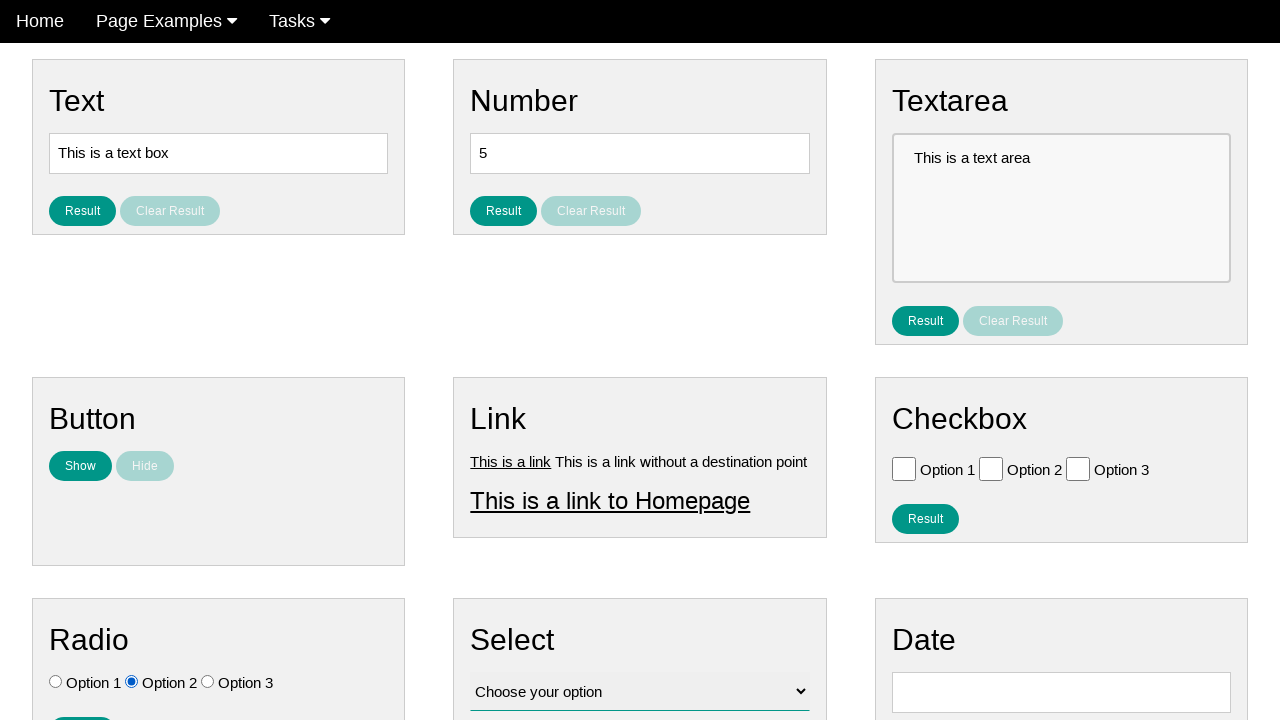

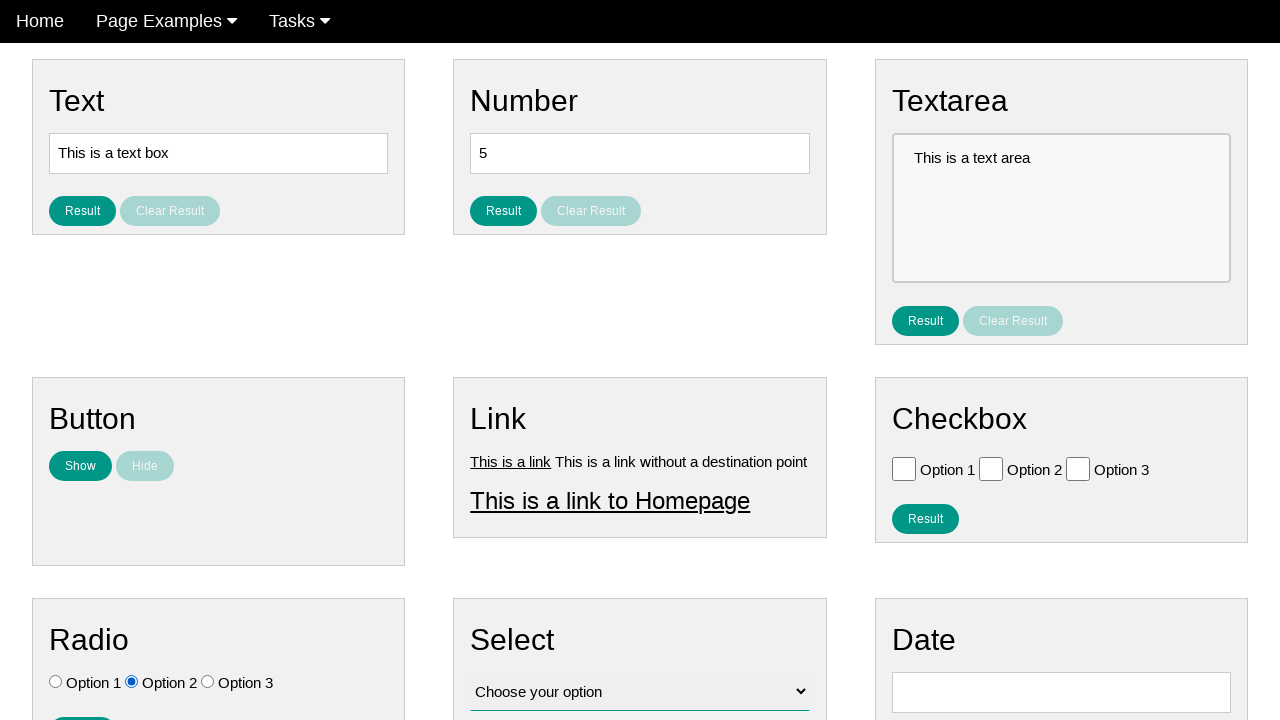